Tests double-click functionality by double-clicking a button to trigger an alert and accepting it

Starting URL: http://only-testing-blog.blogspot.in/2014/09/selectable.html

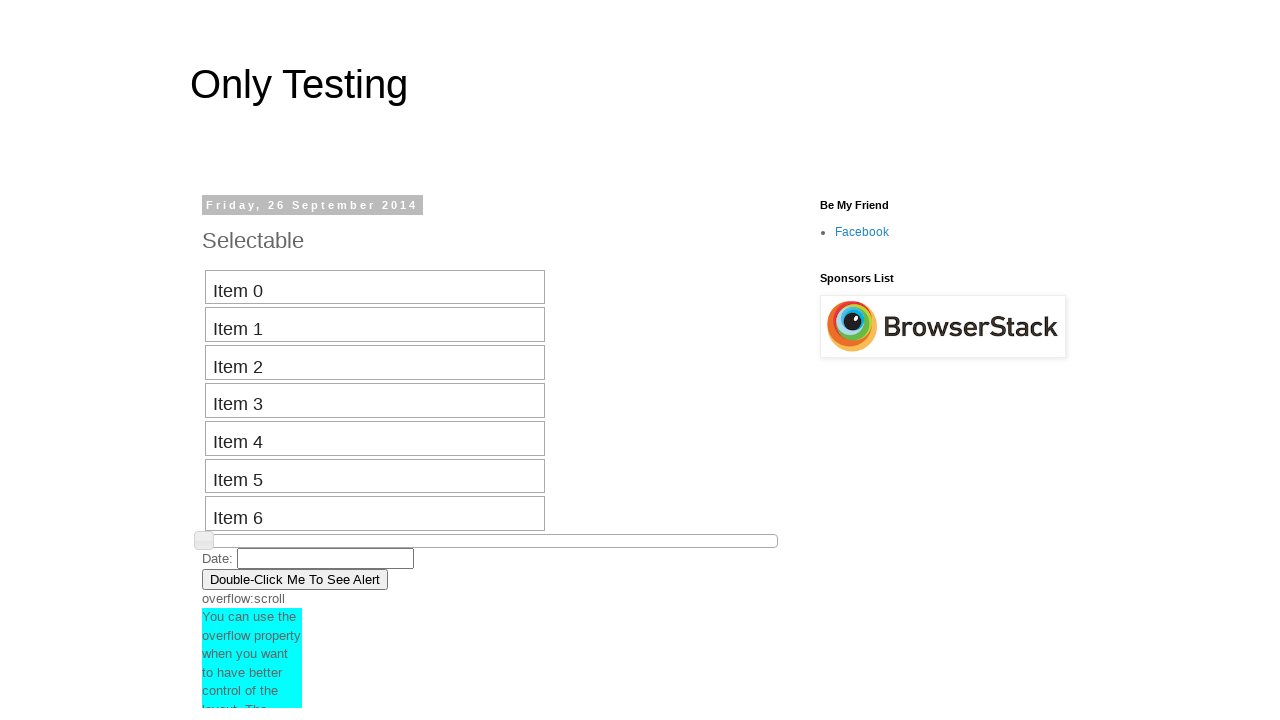

Located double-click button using XPath
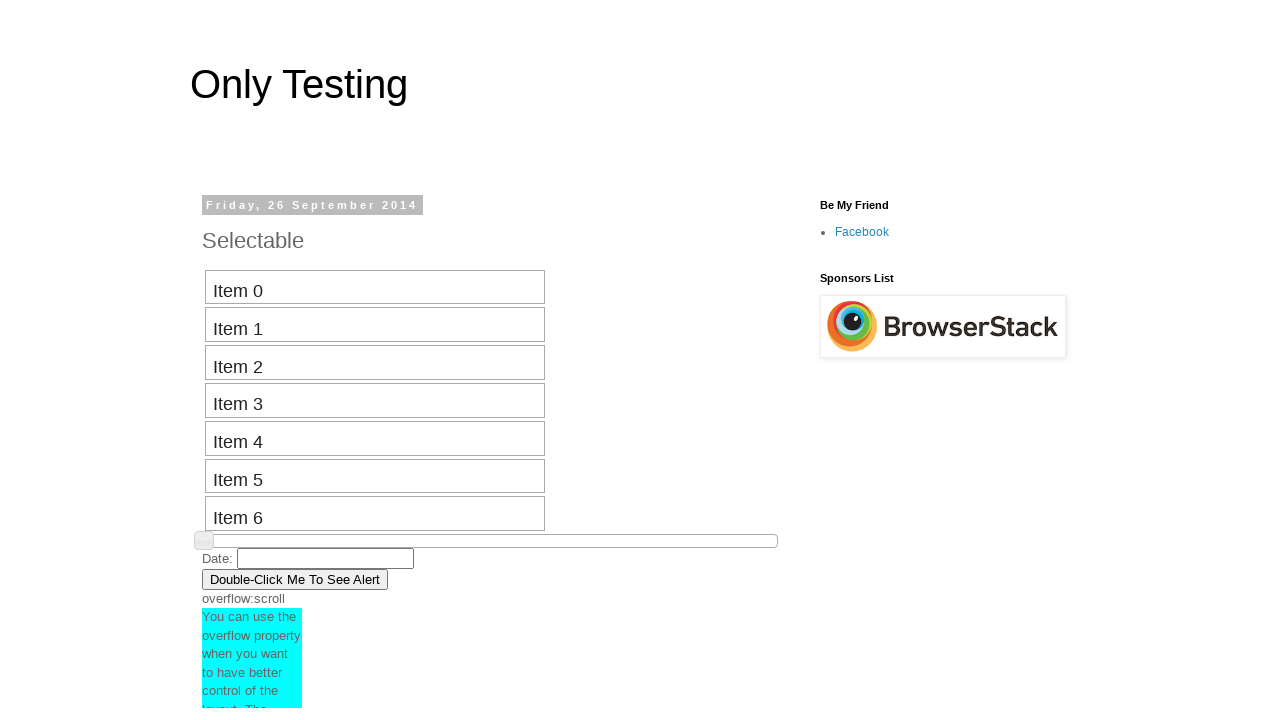

Double-clicked the button to trigger alert at (295, 579) on xpath=//button[contains(.,'Double-Click Me To See Alert')]
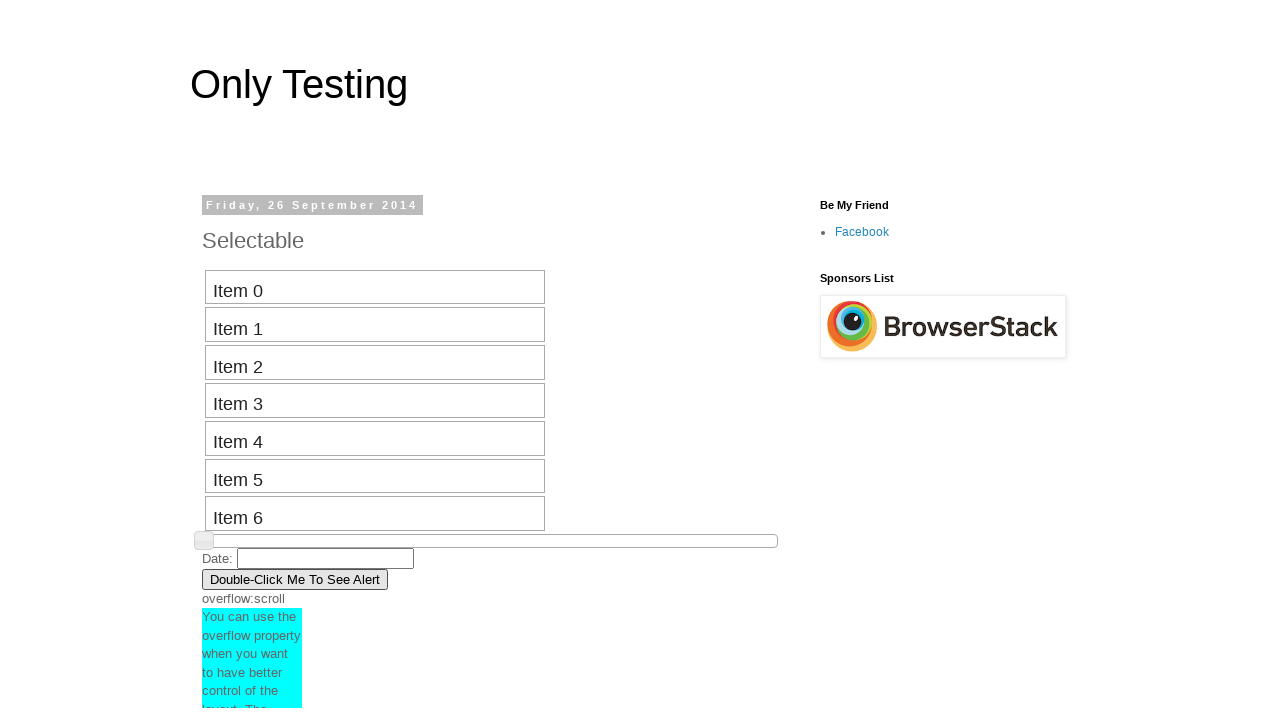

Set up dialog handler to accept alert
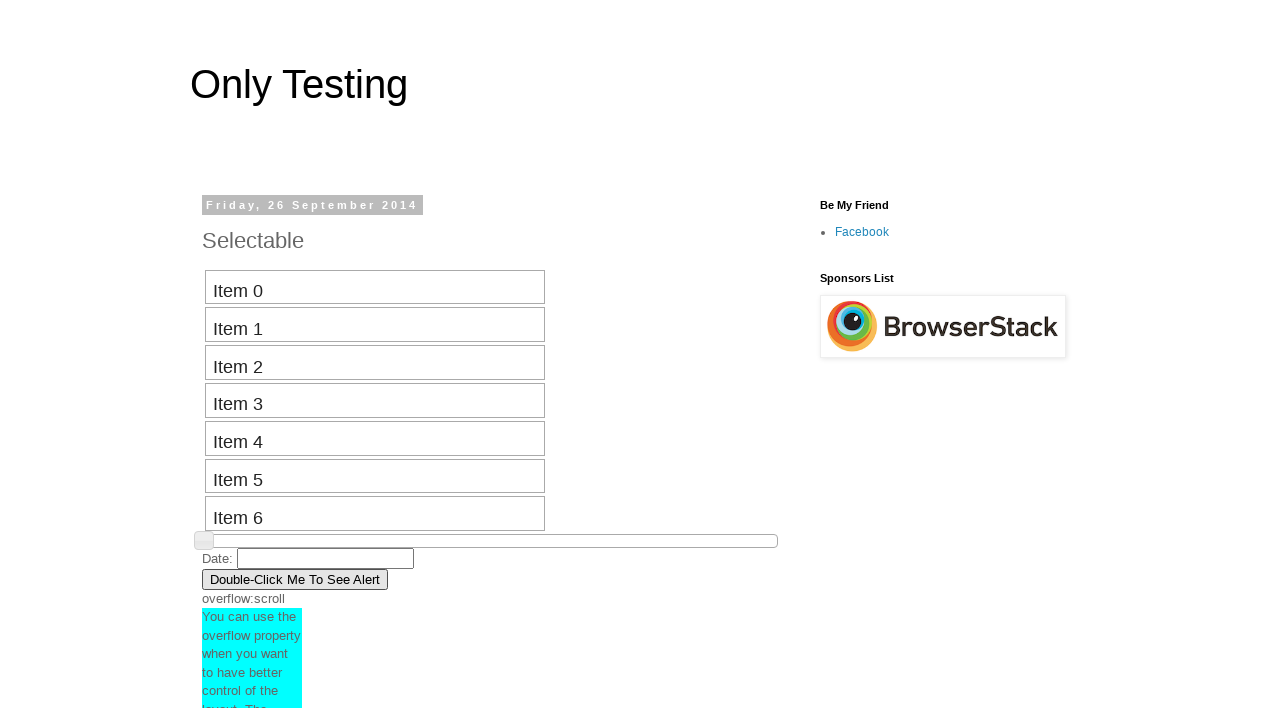

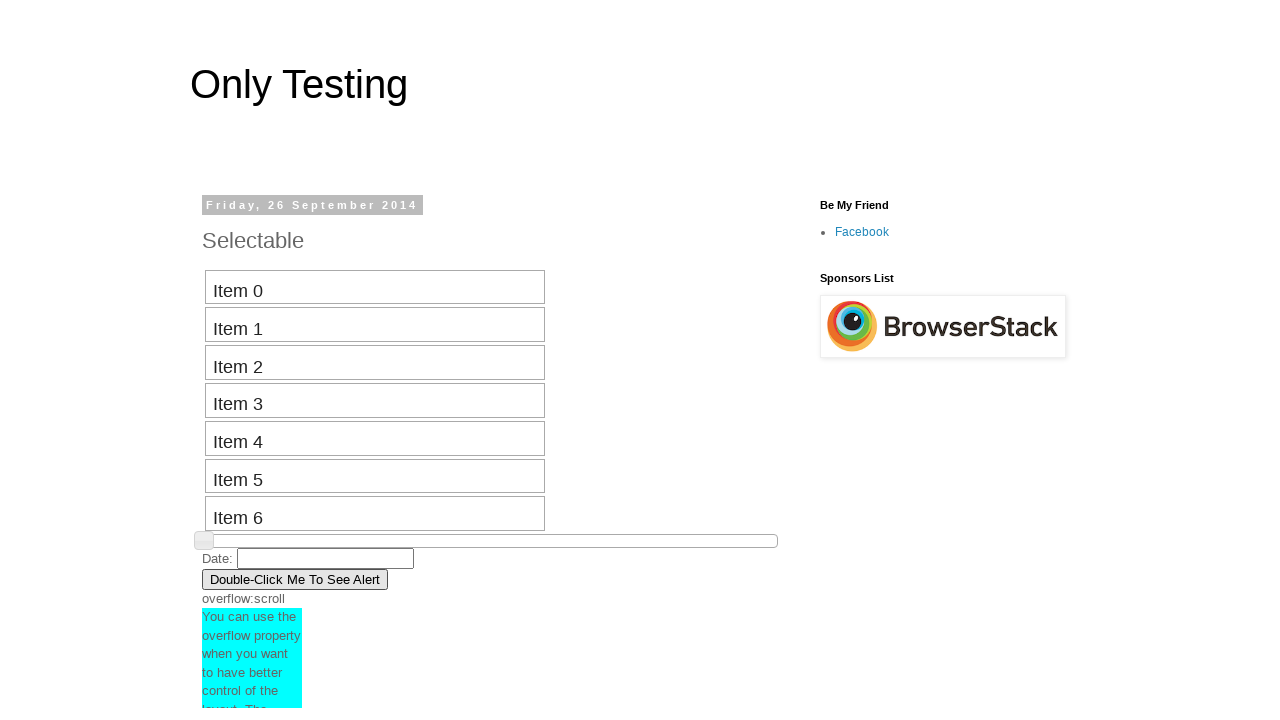